Tests the search functionality on Target.com by entering a product name into the search field and clicking the search button to view results.

Starting URL: https://www.target.com/

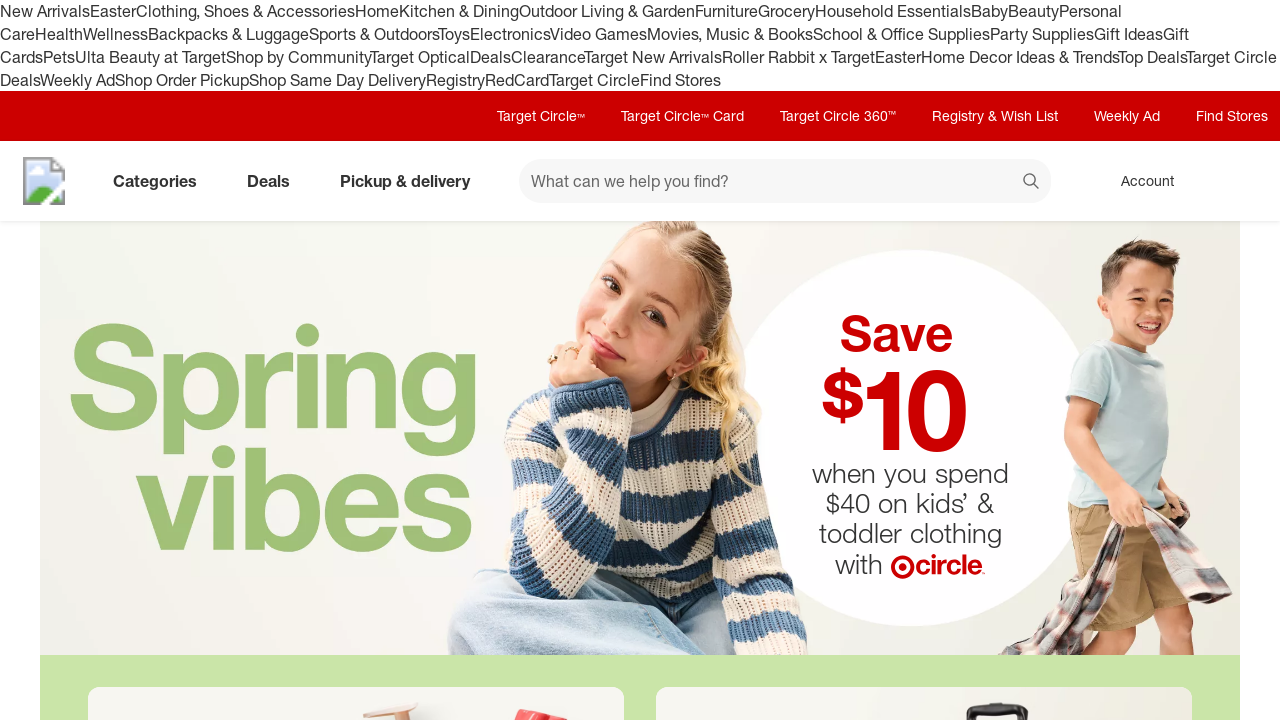

Page DOM content loaded
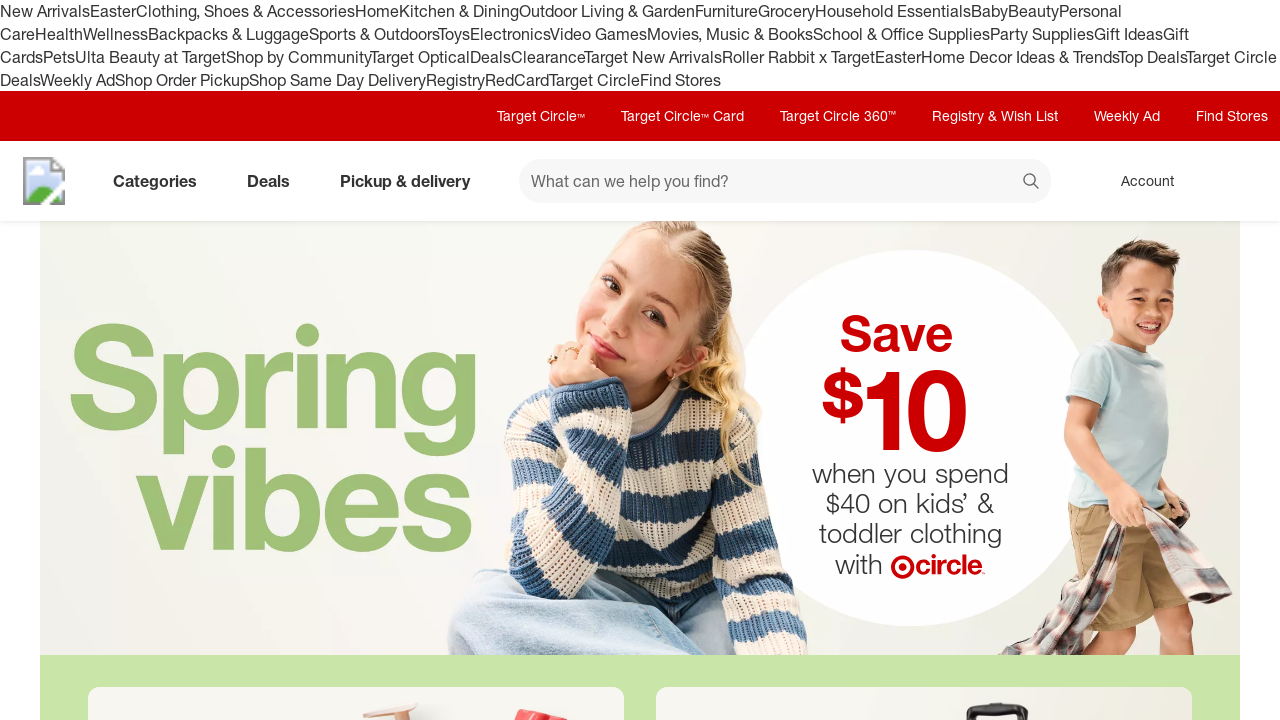

Entered 'wireless headphones' into search field on [data-test="@web/Search/SearchInput"]
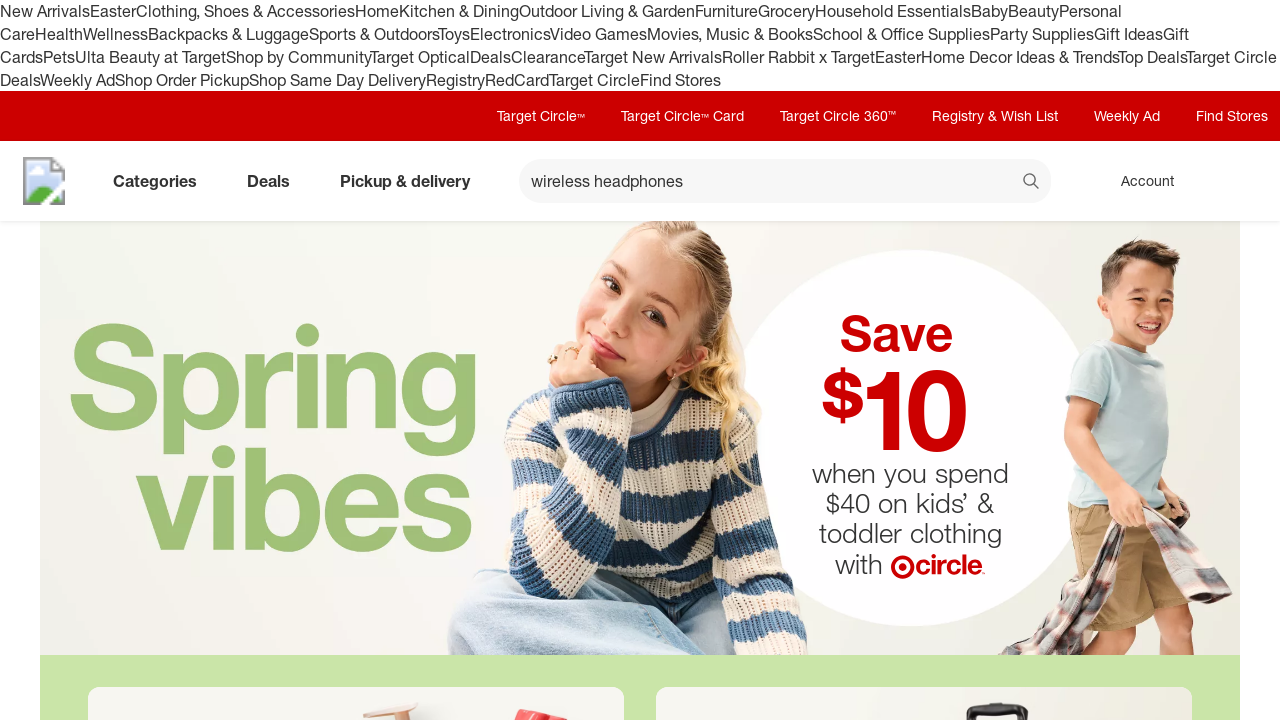

Clicked search button to perform search at (1032, 183) on button[data-test="@web/Search/SearchButton"]
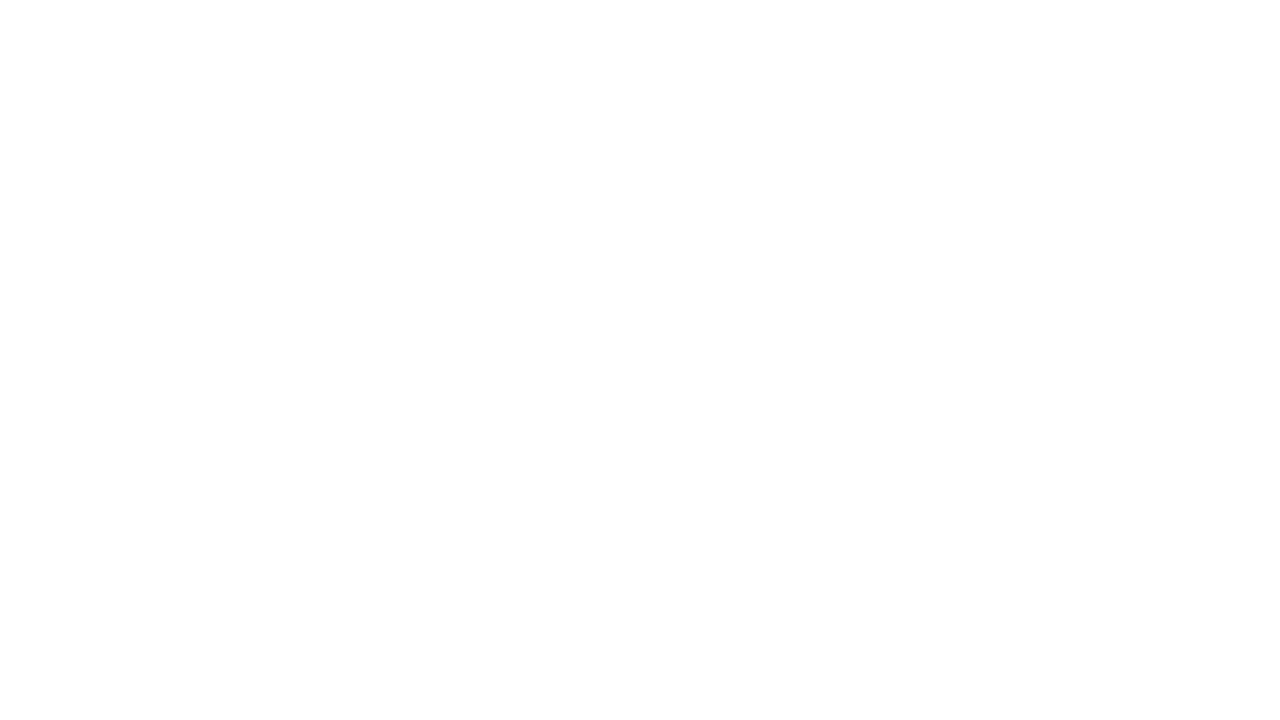

Search results page loaded and network idle
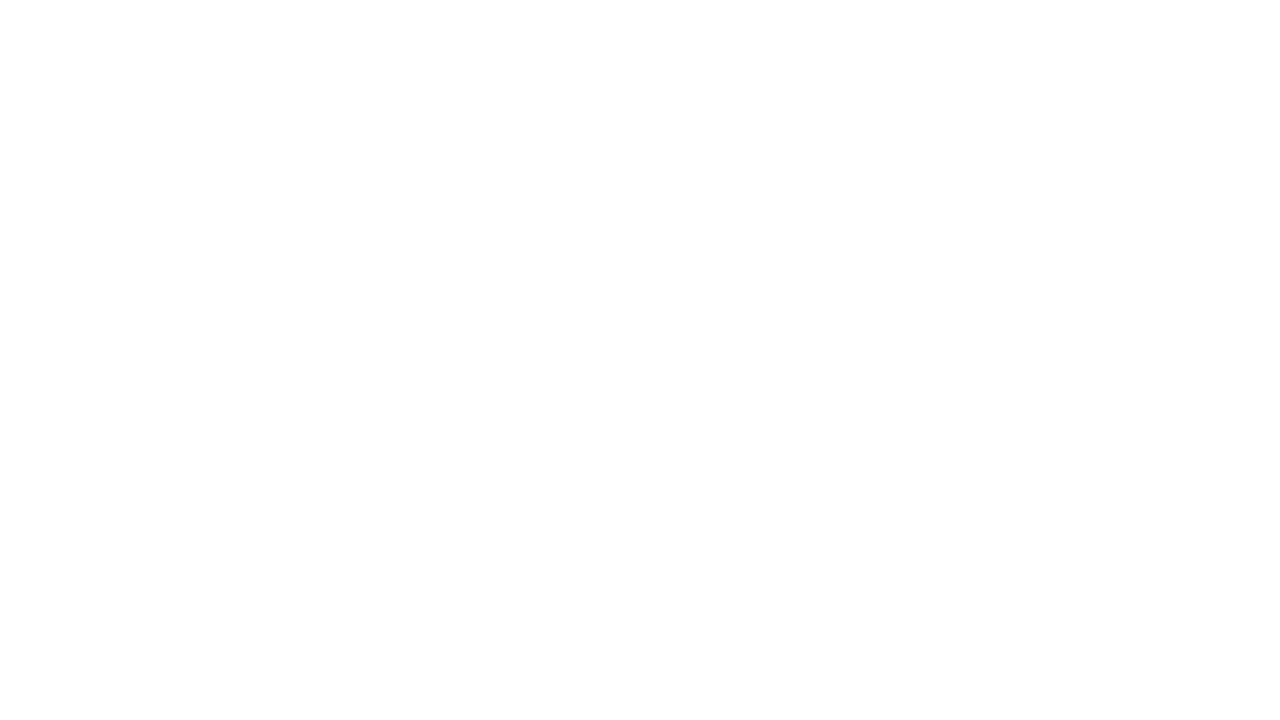

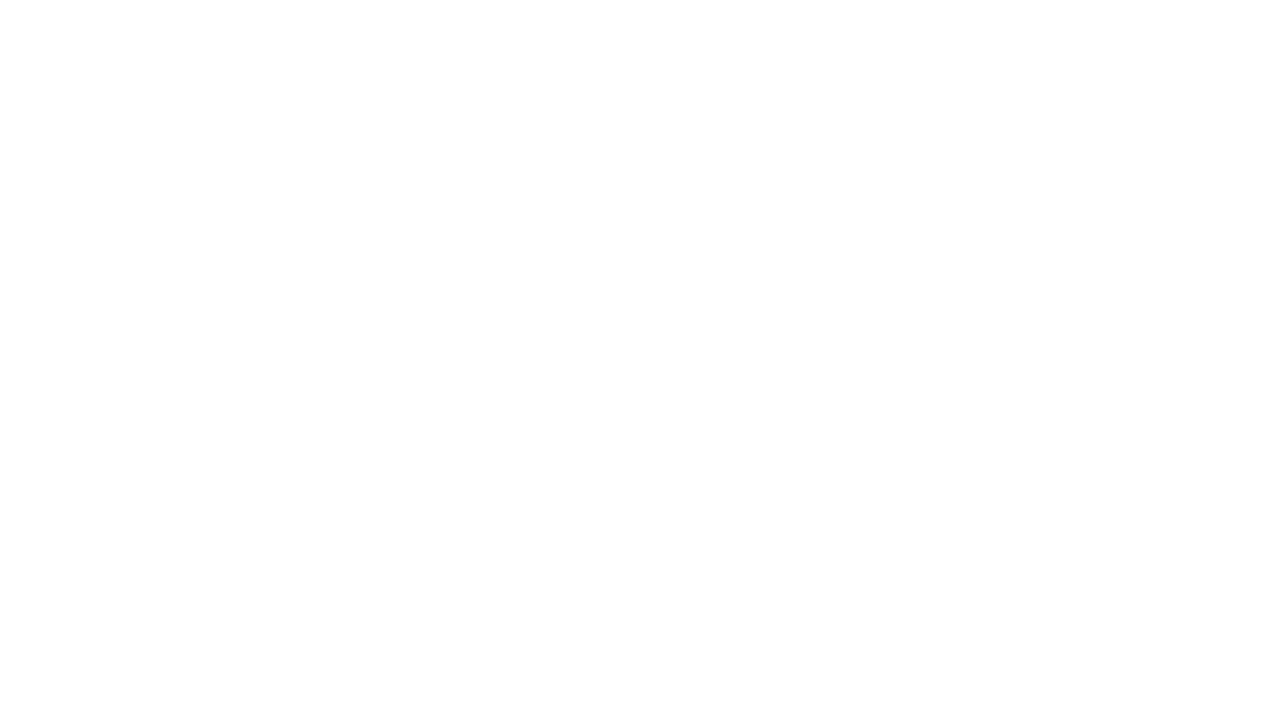